Tests that clear completed button is hidden when no completed items exist

Starting URL: https://demo.playwright.dev/todomvc

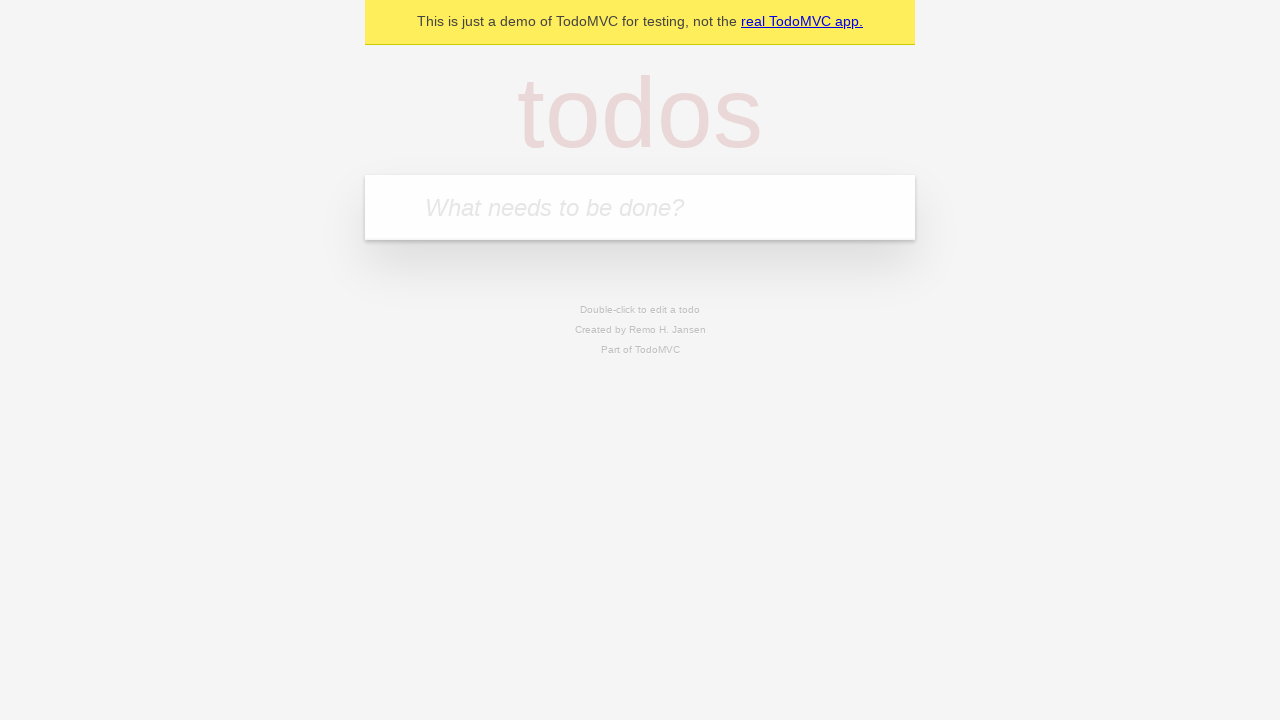

Filled new todo input with 'buy some cheese' on .new-todo
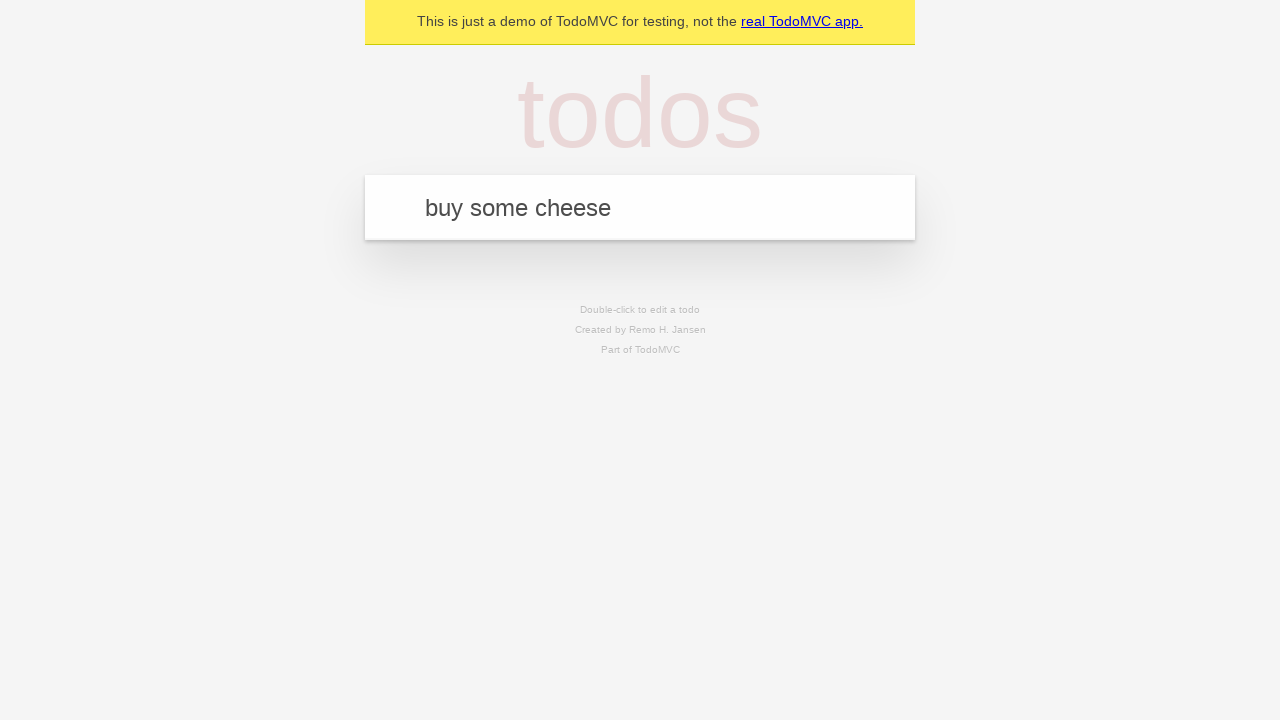

Pressed Enter to create first todo item on .new-todo
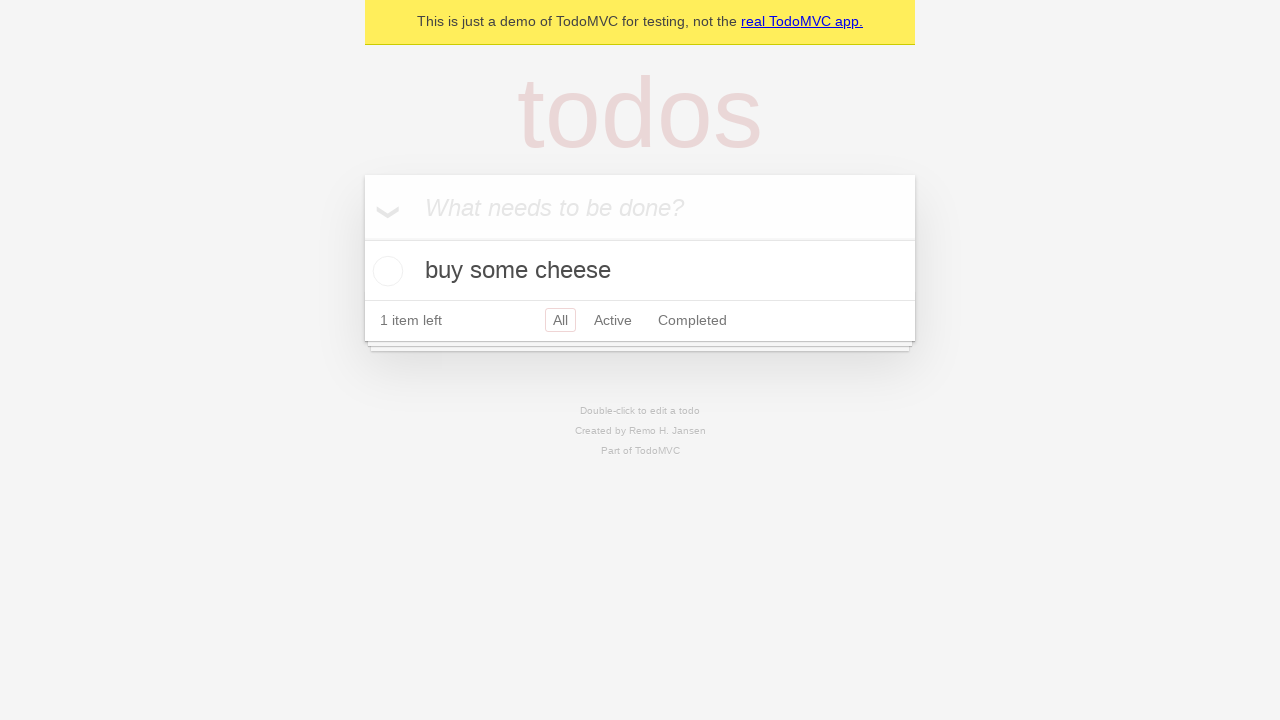

Filled new todo input with 'feed the cat' on .new-todo
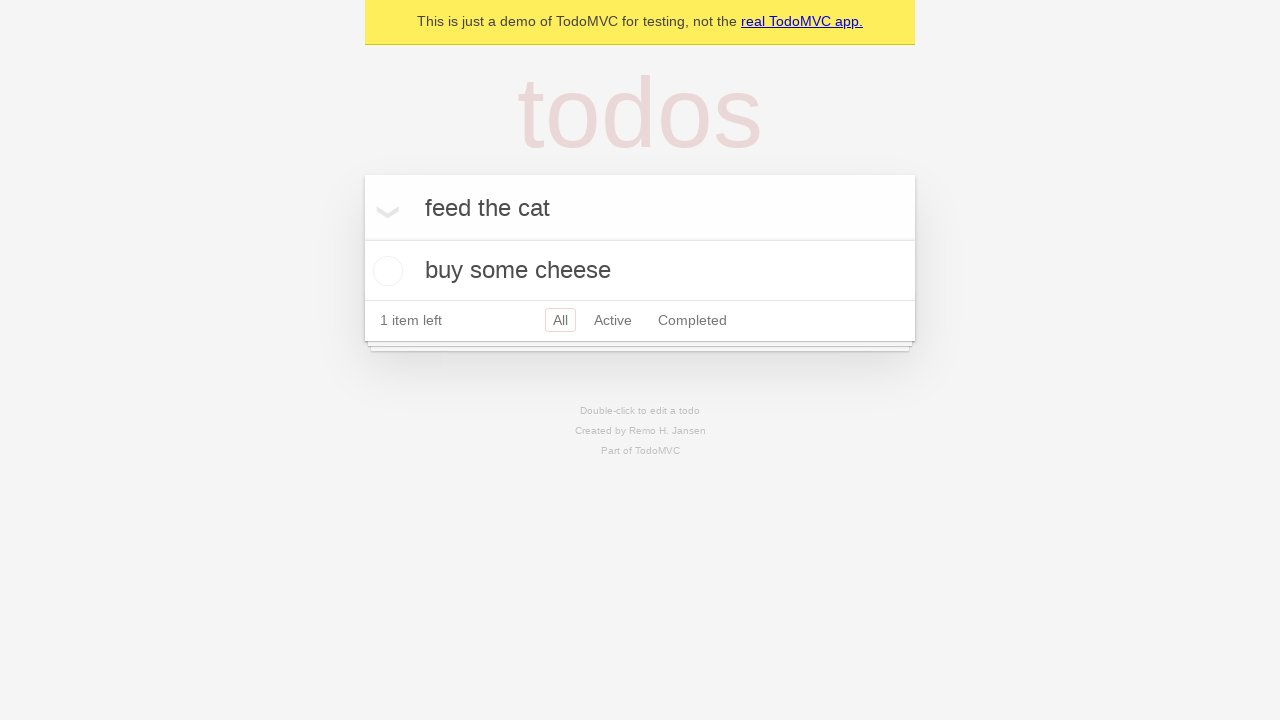

Pressed Enter to create second todo item on .new-todo
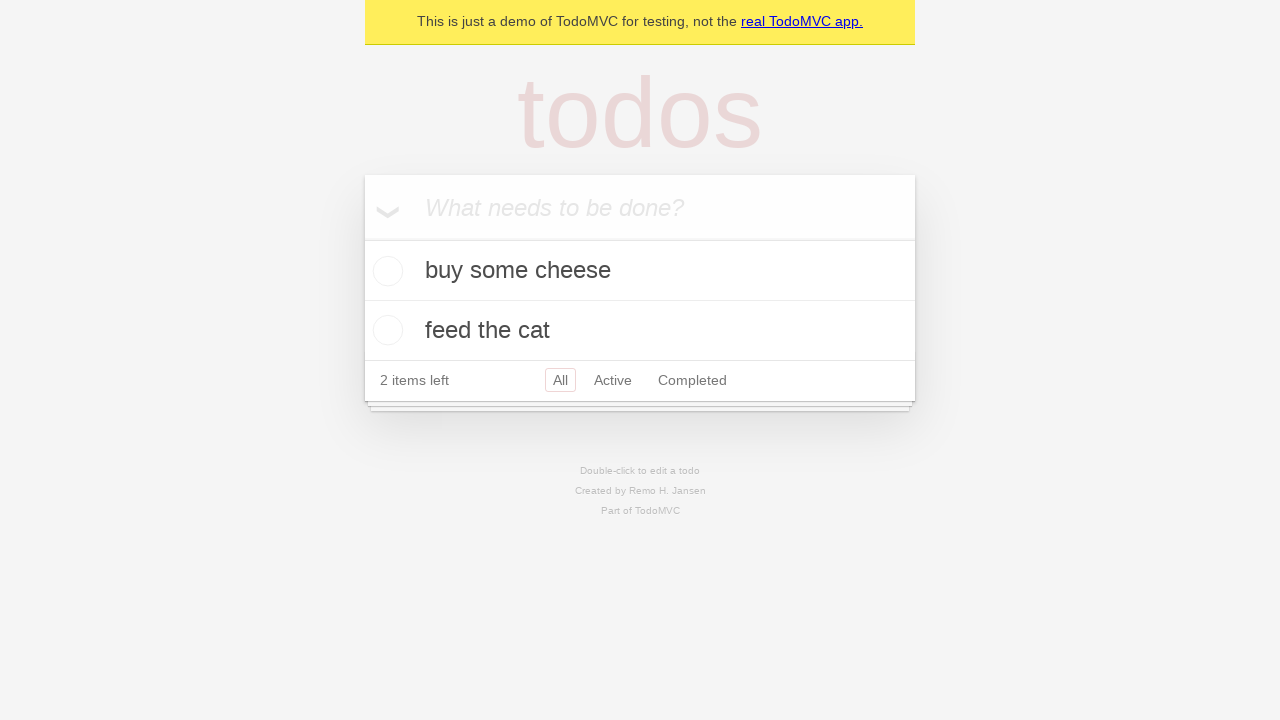

Filled new todo input with 'book a doctors appointment' on .new-todo
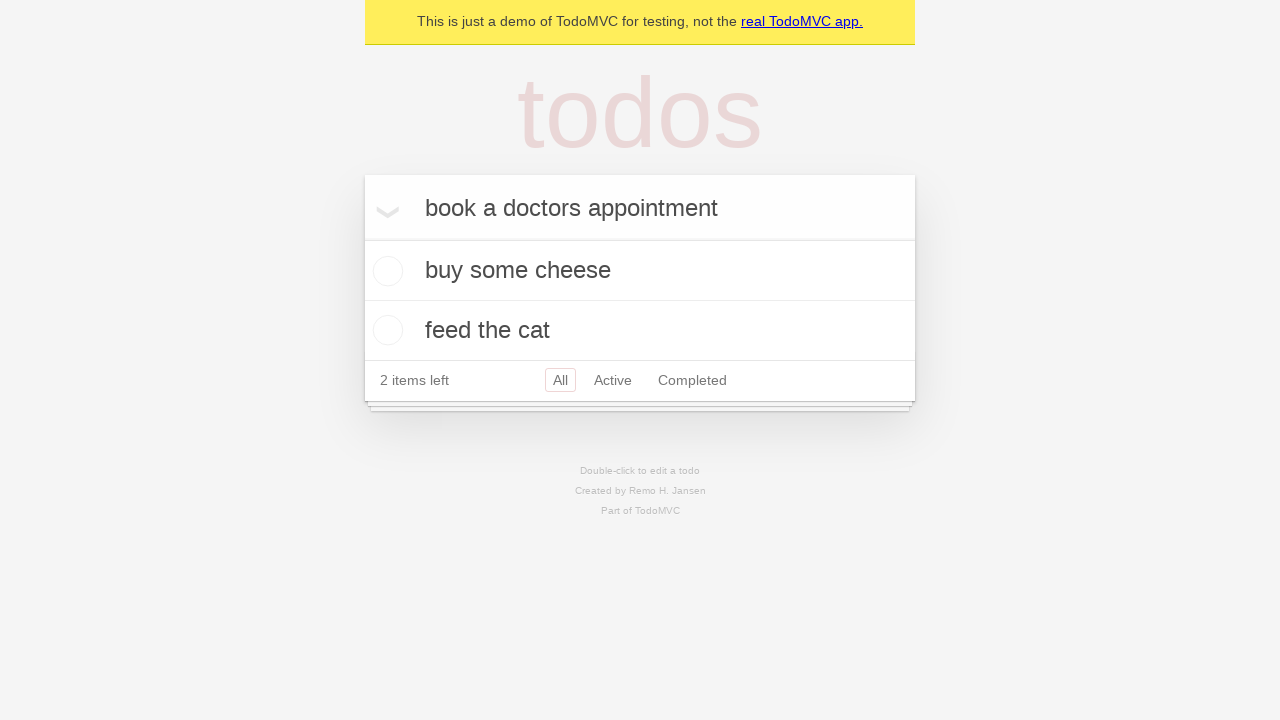

Pressed Enter to create third todo item on .new-todo
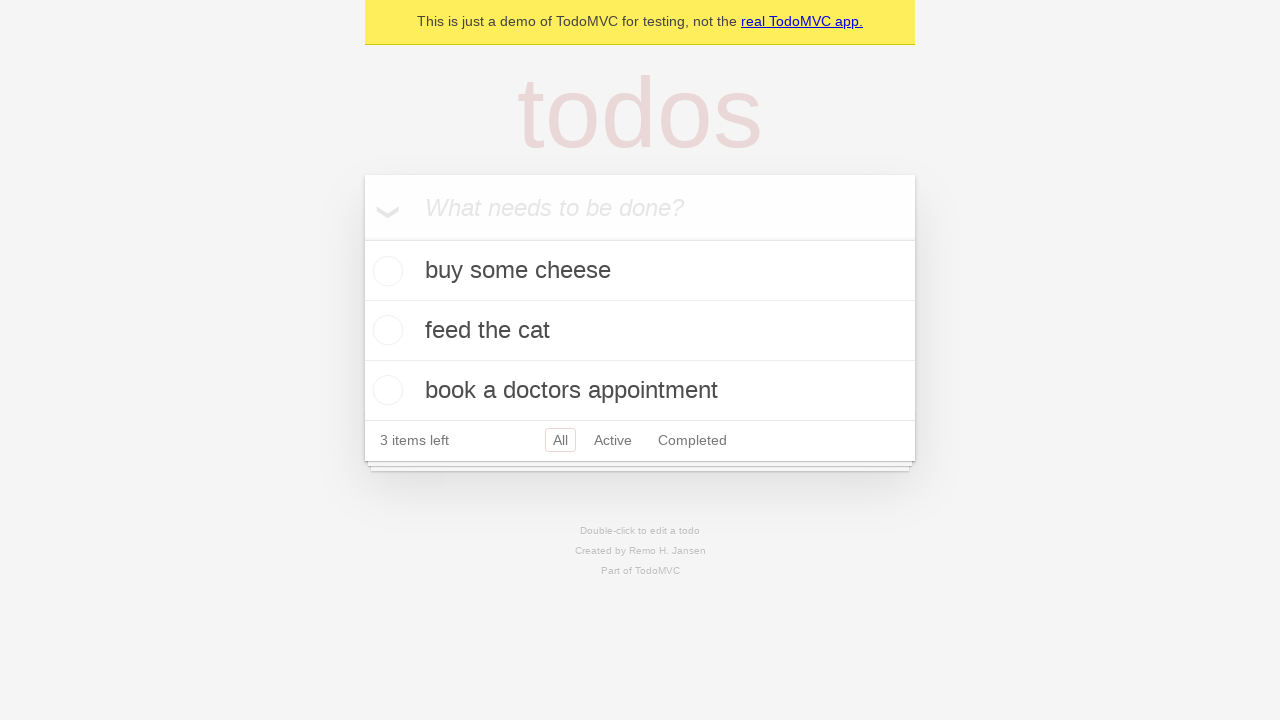

Waited for all three todo items to load
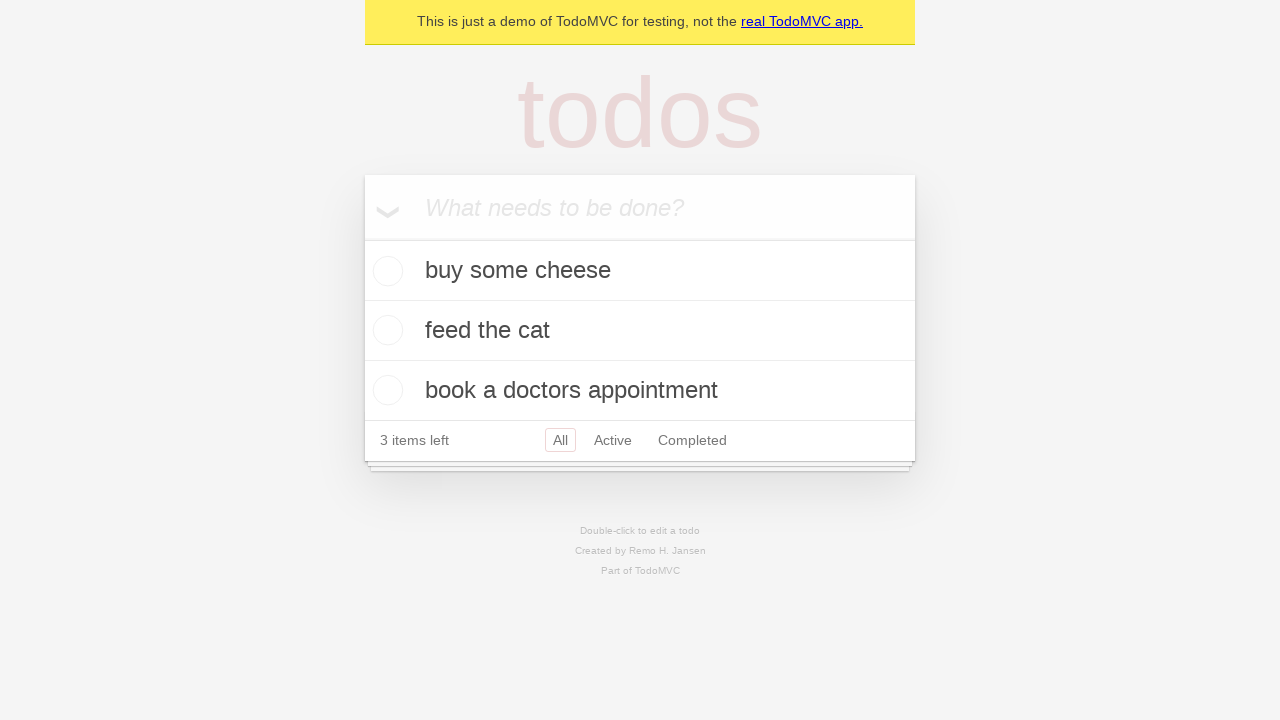

Checked the first todo item as completed at (385, 271) on .todo-list li .toggle >> nth=0
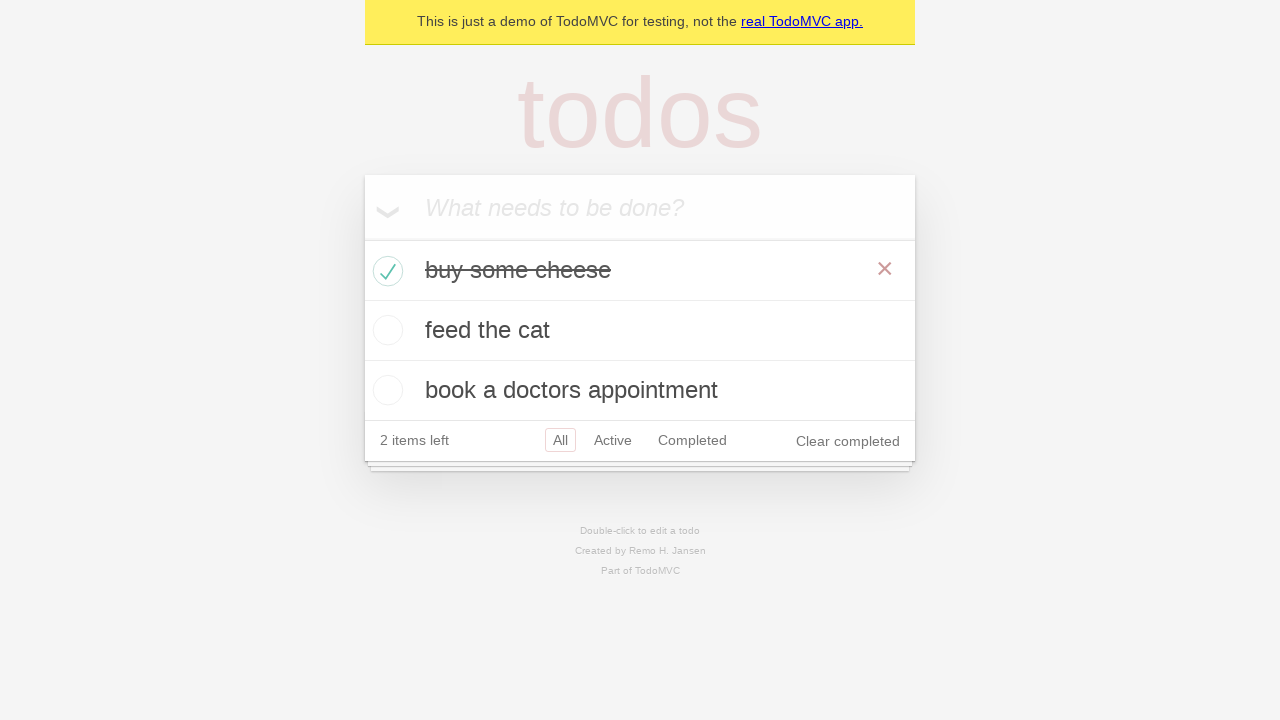

Clicked clear completed button to remove completed item at (848, 441) on .clear-completed
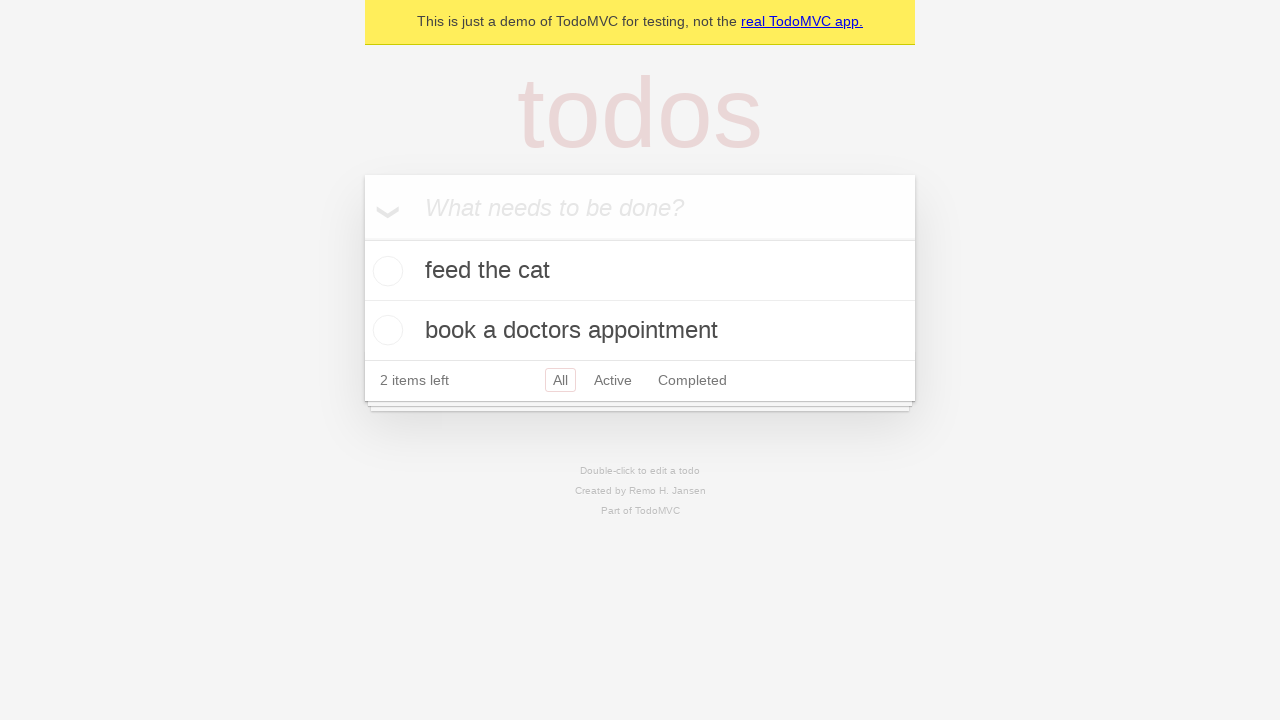

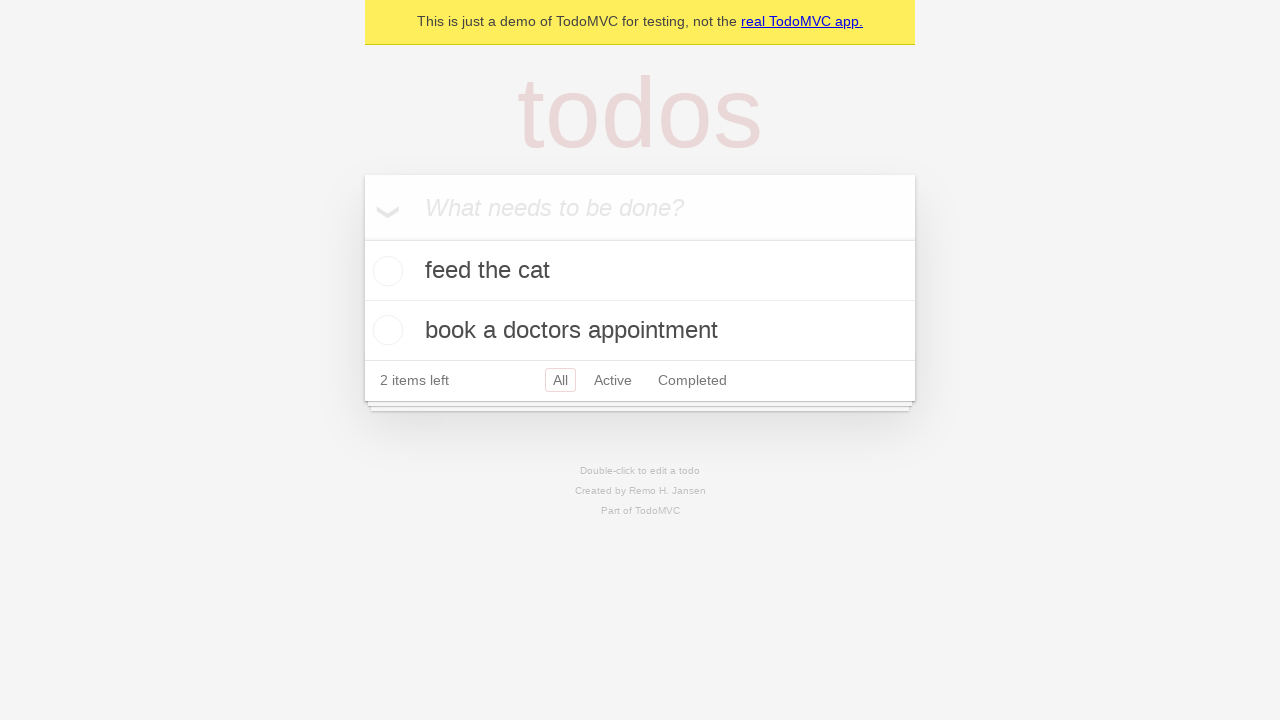